Tests form validation by submitting an empty form and verifying that required fields show validation errors (red border frames).

Starting URL: https://demoqa.com/automation-practice-form

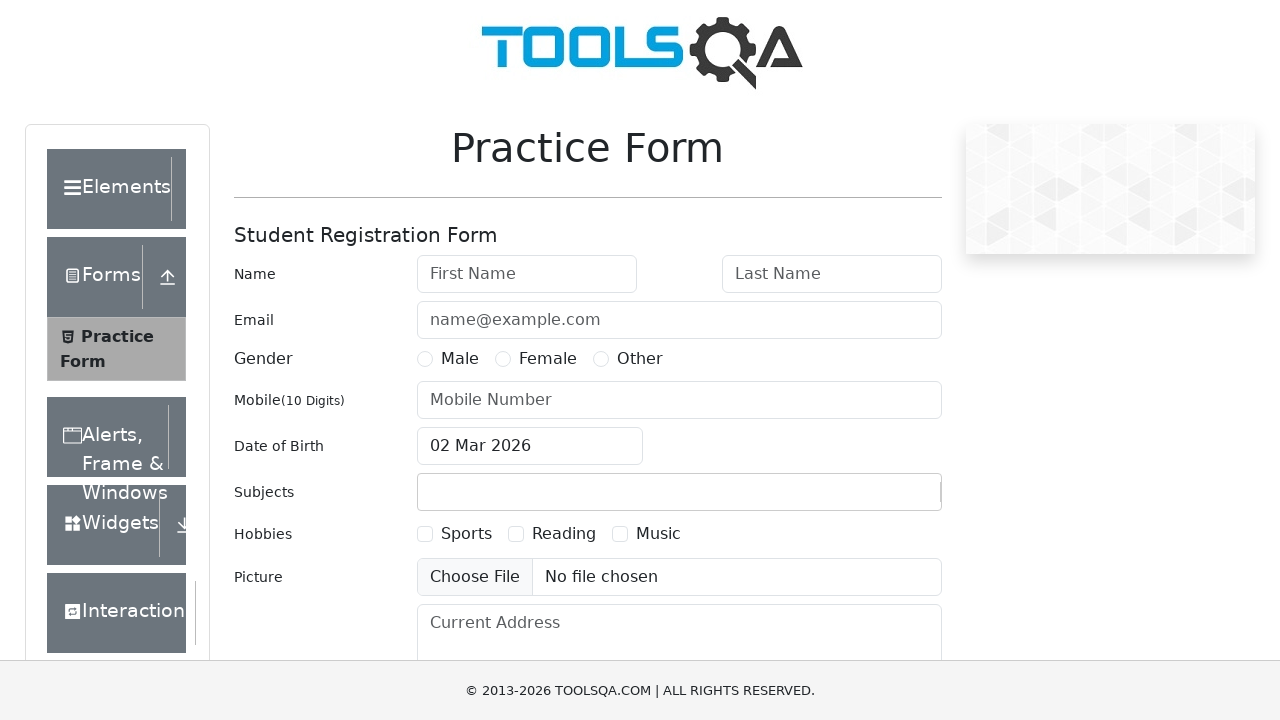

Scrolled to bottom of form to reveal submit button
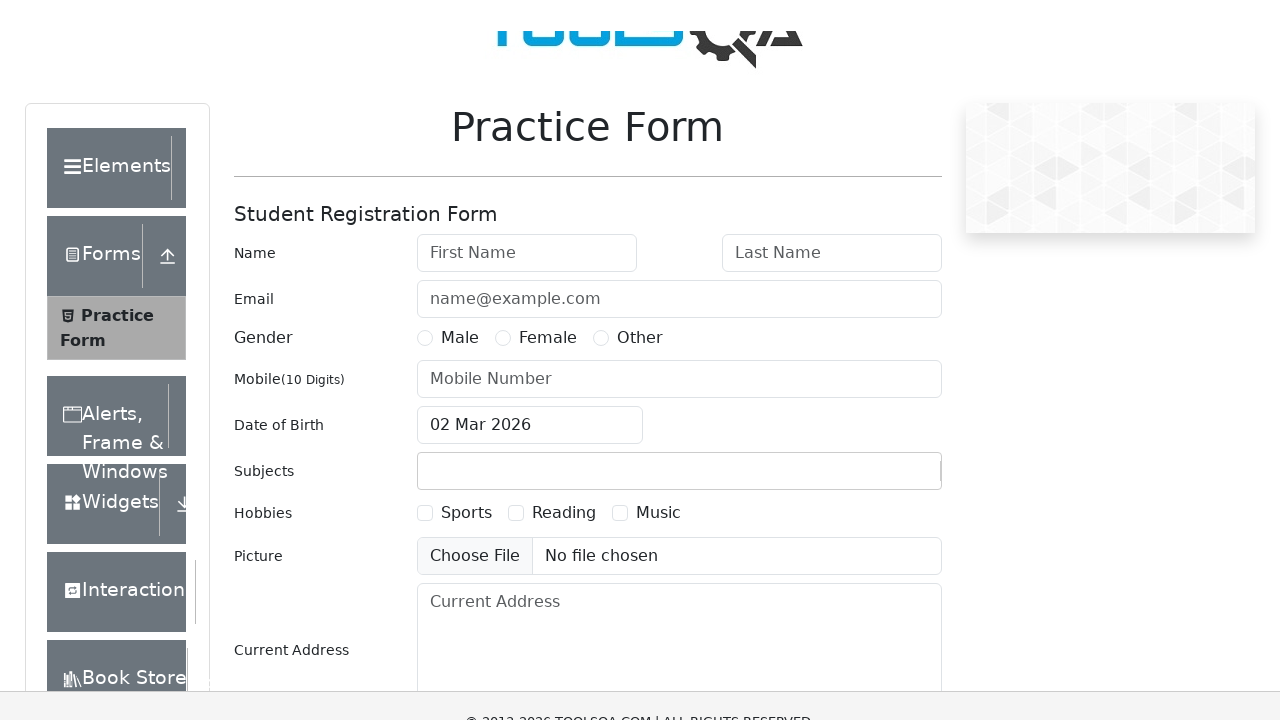

Clicked submit button without filling any form fields at (885, 499) on #submit
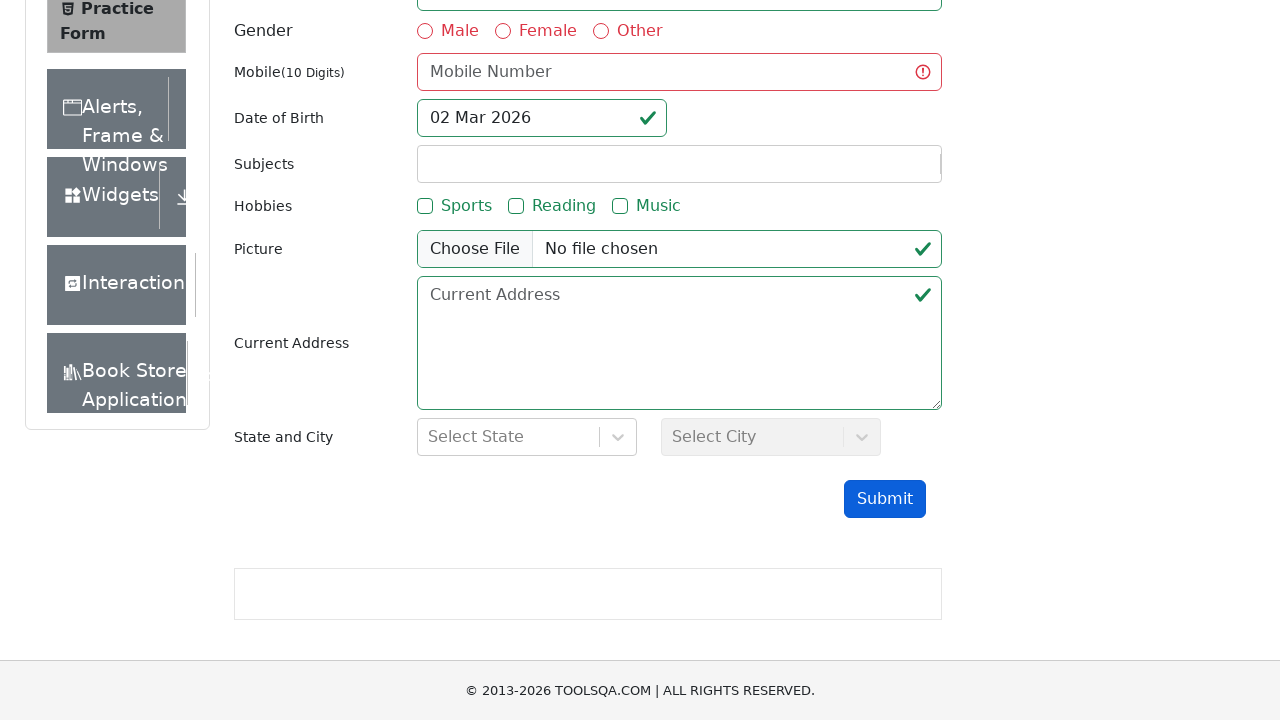

Validation error appeared - firstName field now shows invalid state with red border
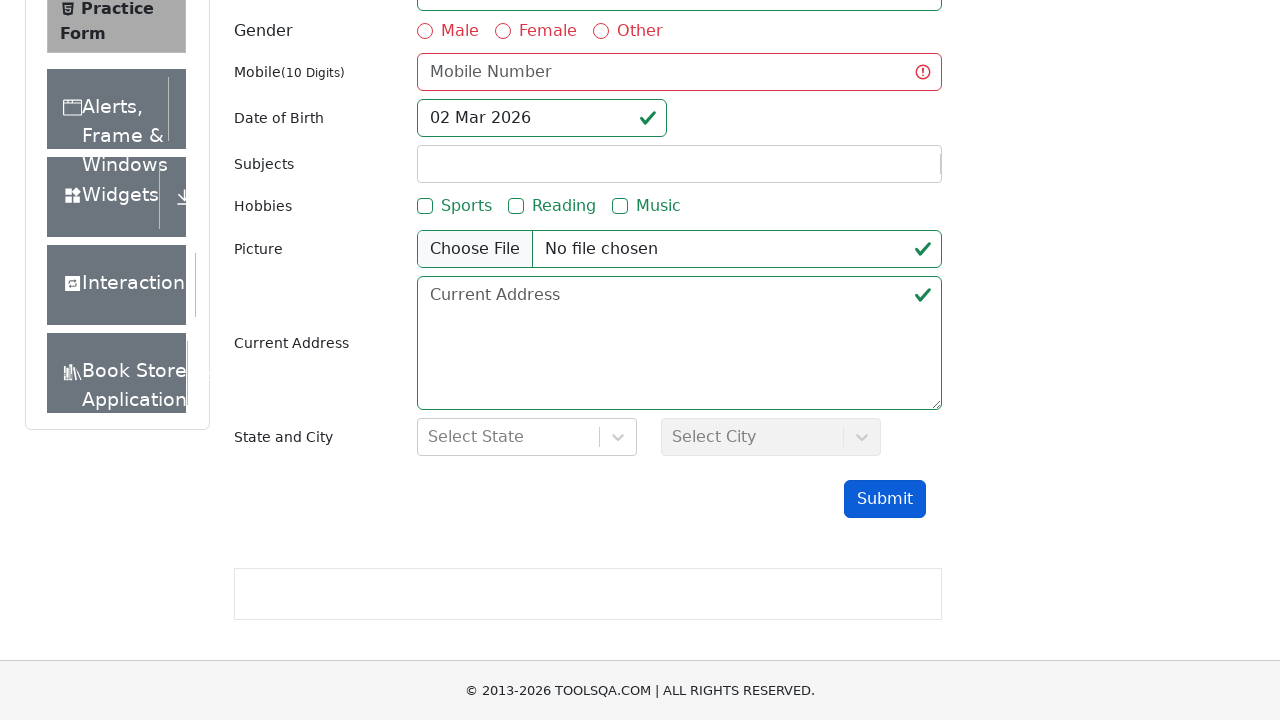

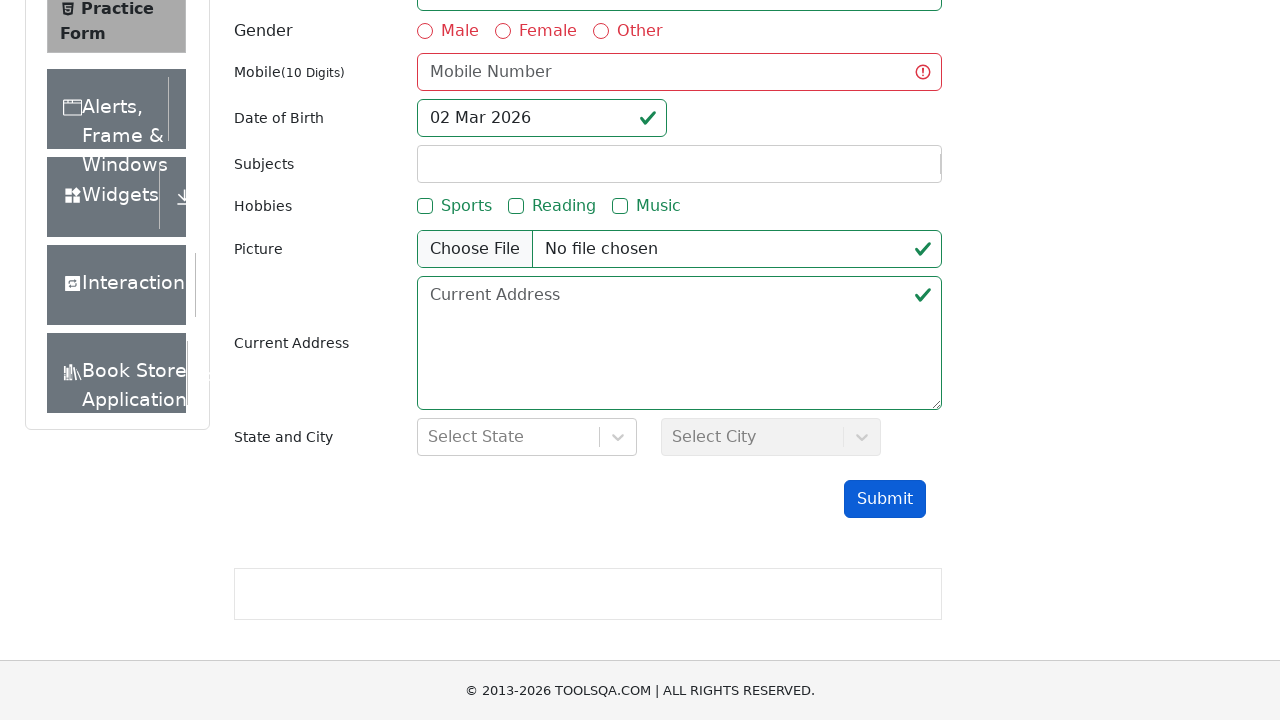